Tests a text box form by filling in full name, email, current address, and permanent address fields, then submitting the form and verifying the output displays correctly.

Starting URL: https://demoqa.com/text-box

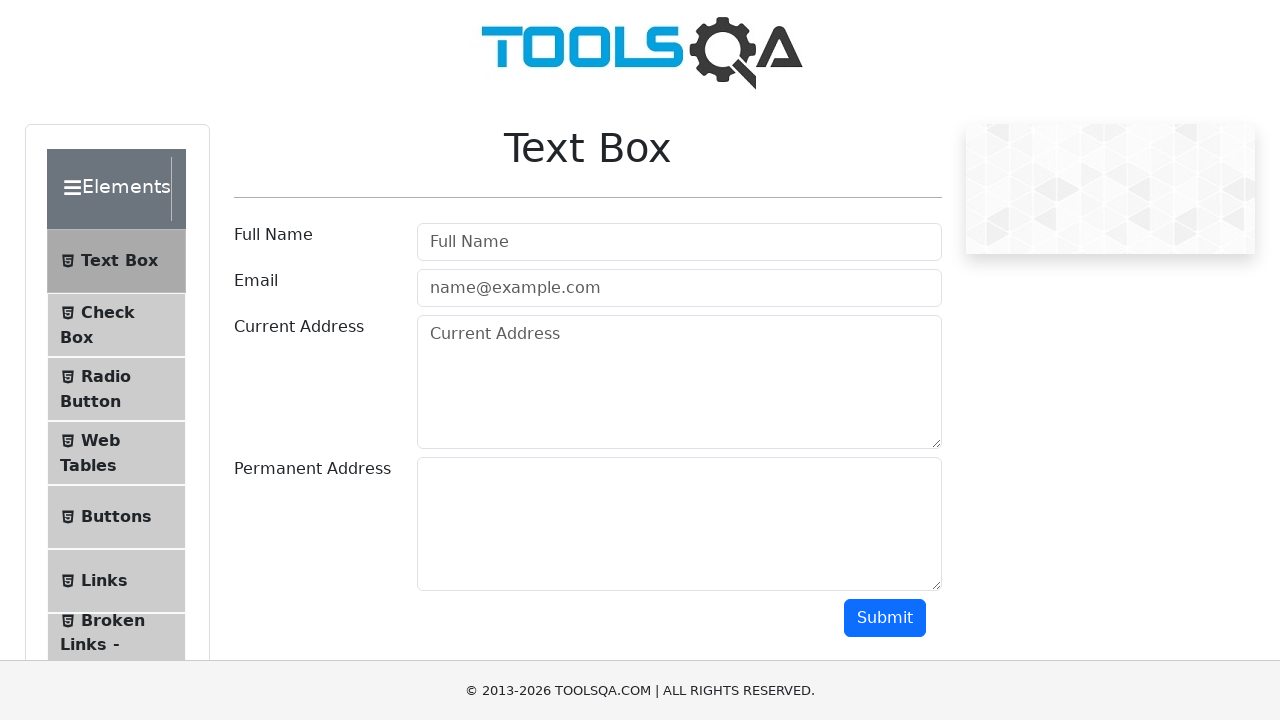

Clicked on full name field at (679, 242) on #userName
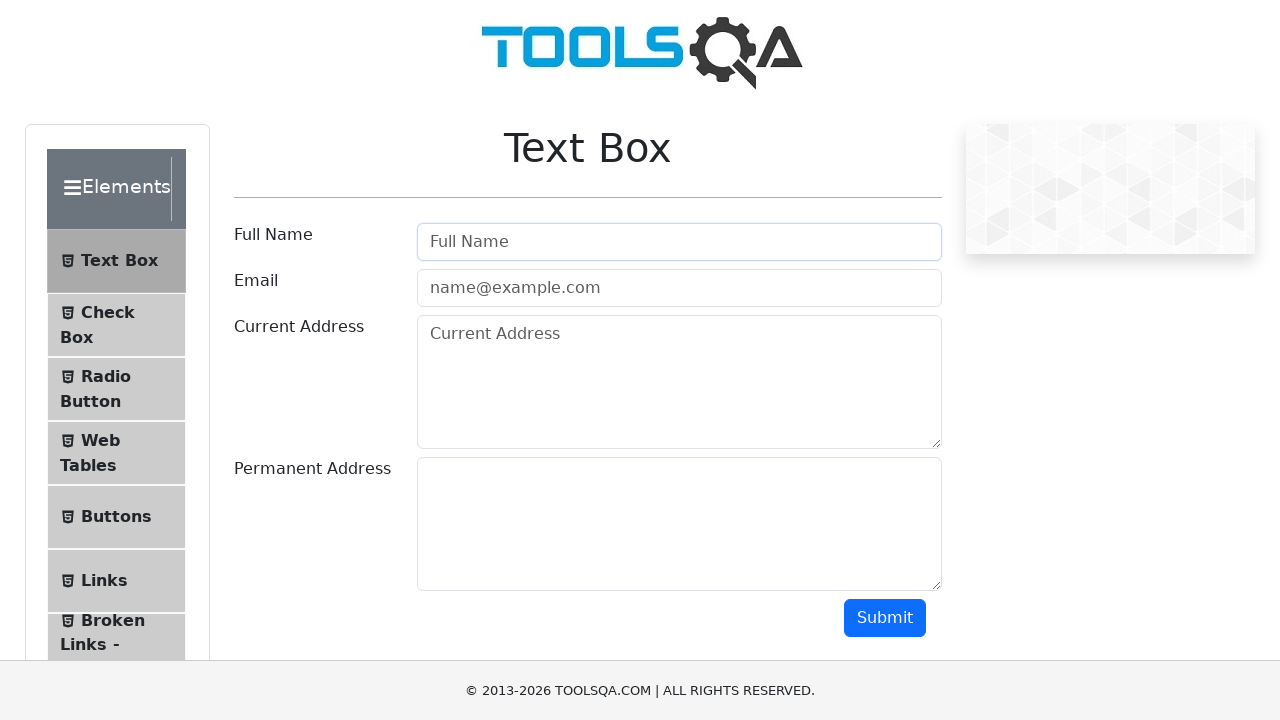

Filled full name field with 'bilgen' on #userName
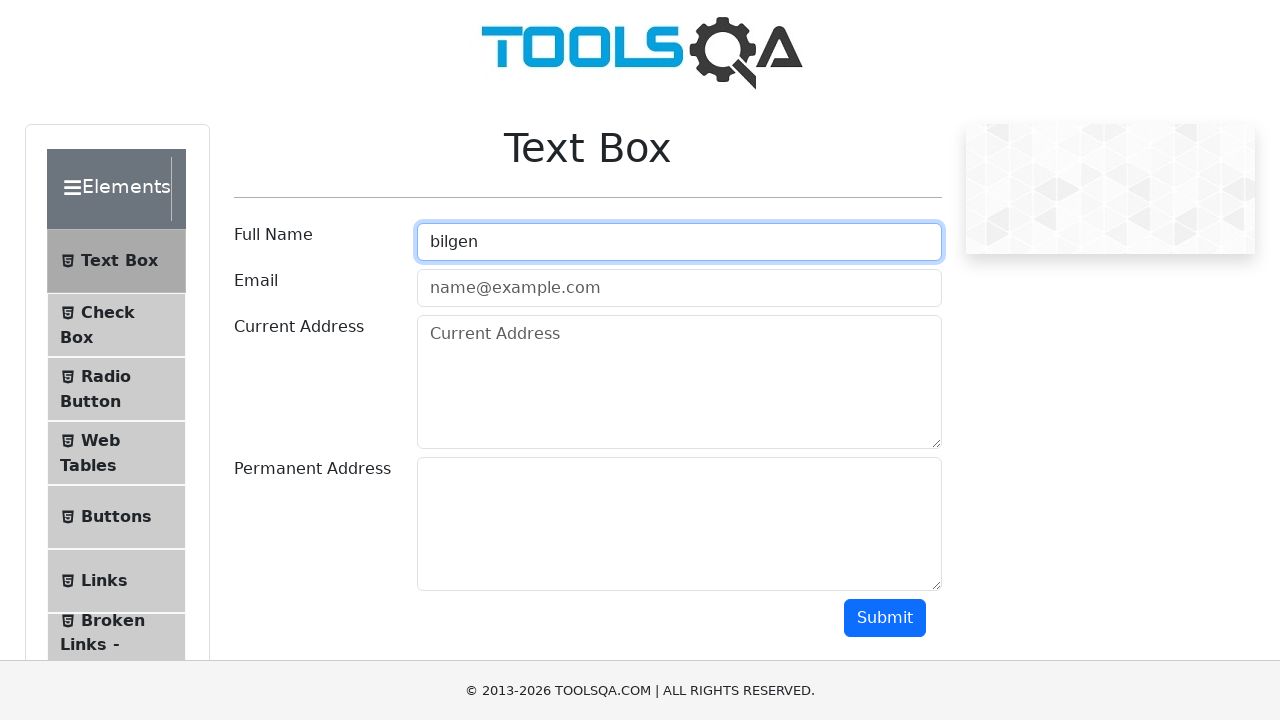

Clicked on email field at (679, 288) on #userEmail
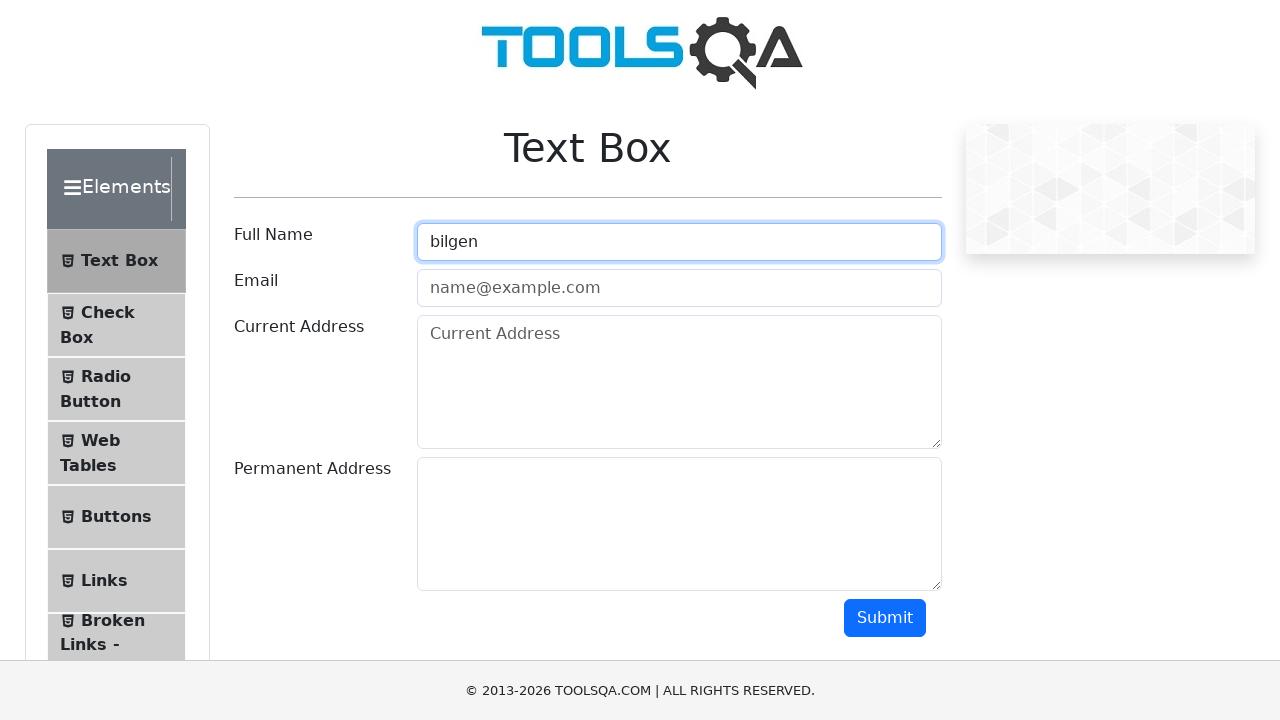

Filled email field with 'bilgen@yahoo.com' on #userEmail
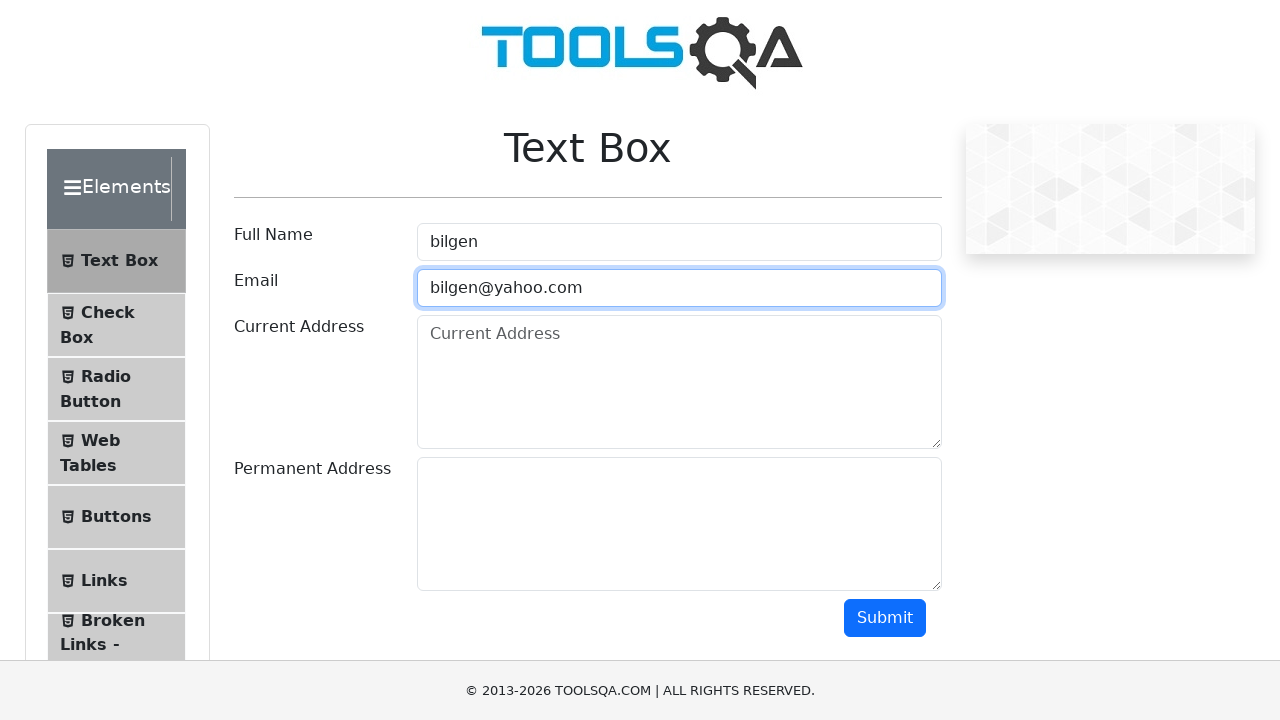

Clicked on current address field at (679, 382) on textarea[placeholder='Current Address']
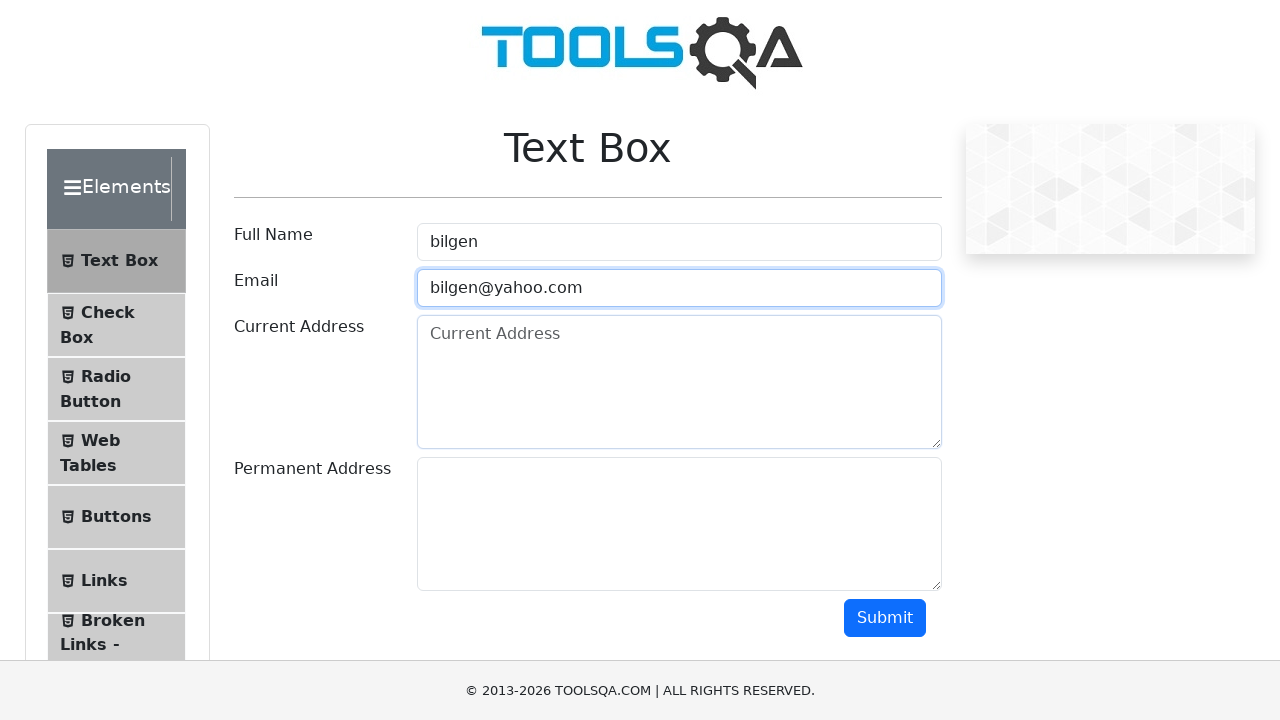

Filled current address field with 'Kırklareli' on textarea[placeholder='Current Address']
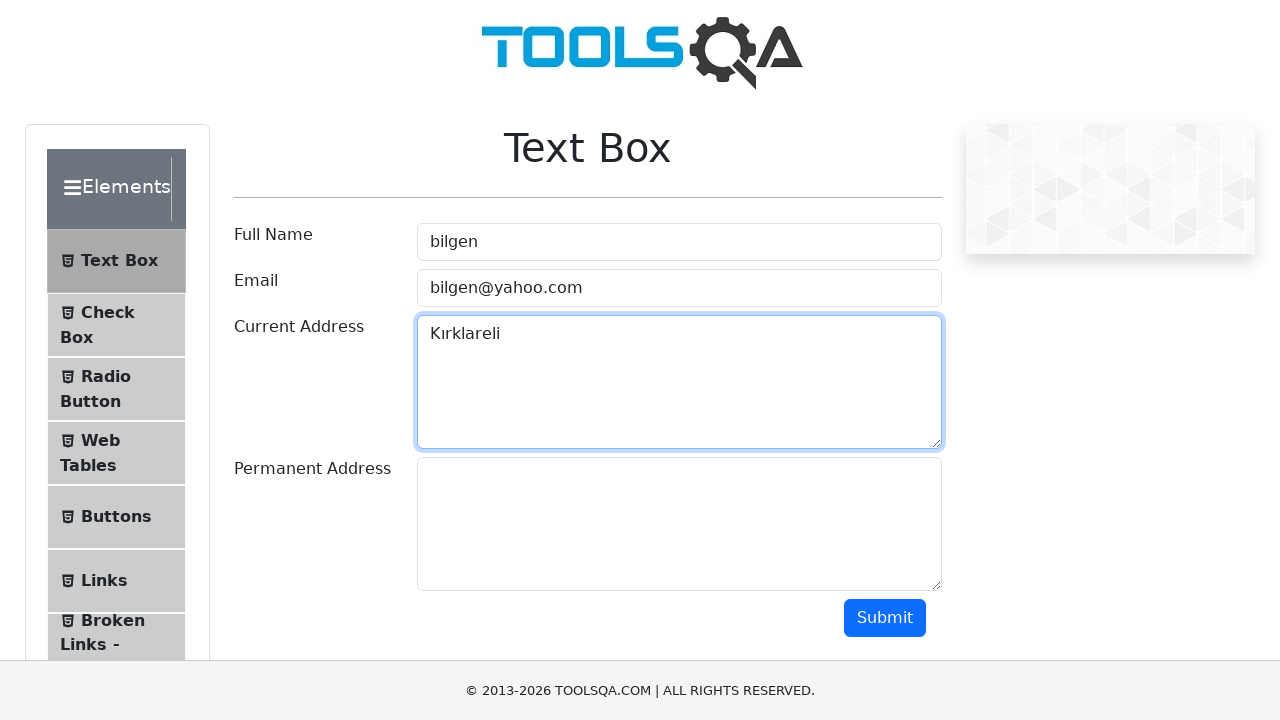

Clicked on permanent address field at (679, 524) on #permanentAddress
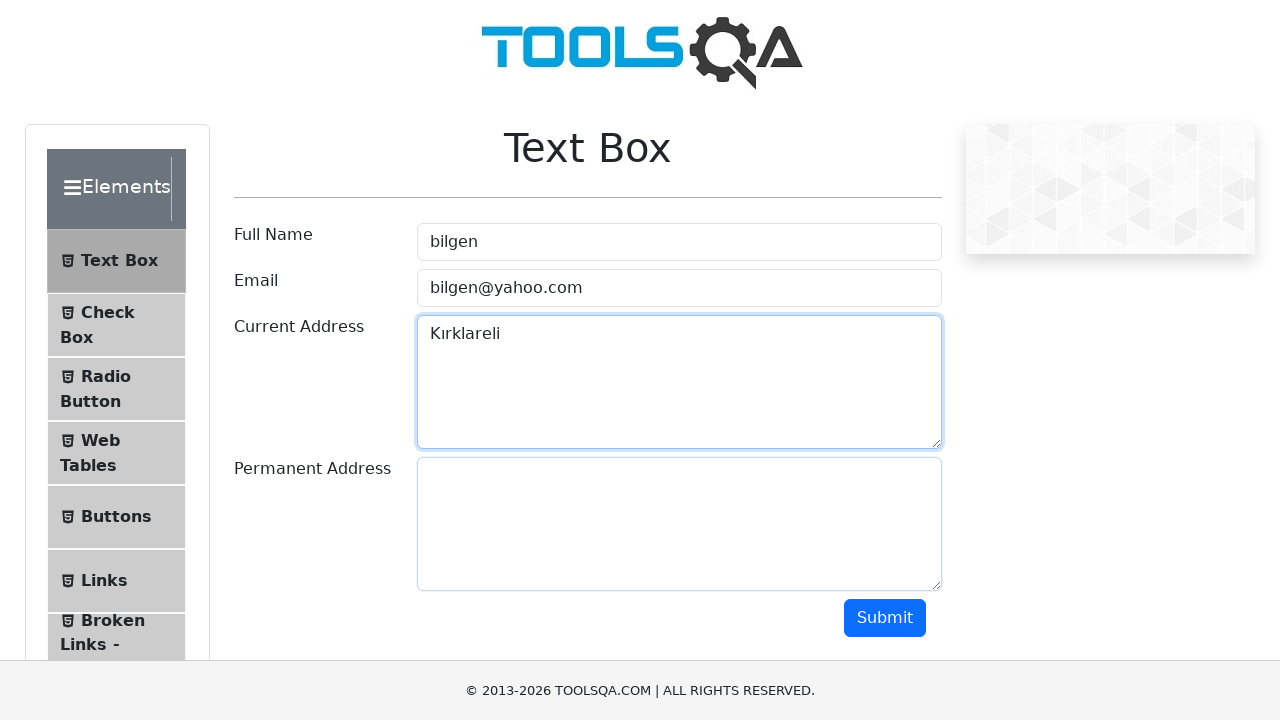

Filled permanent address field with 'Kırklareli' on #permanentAddress
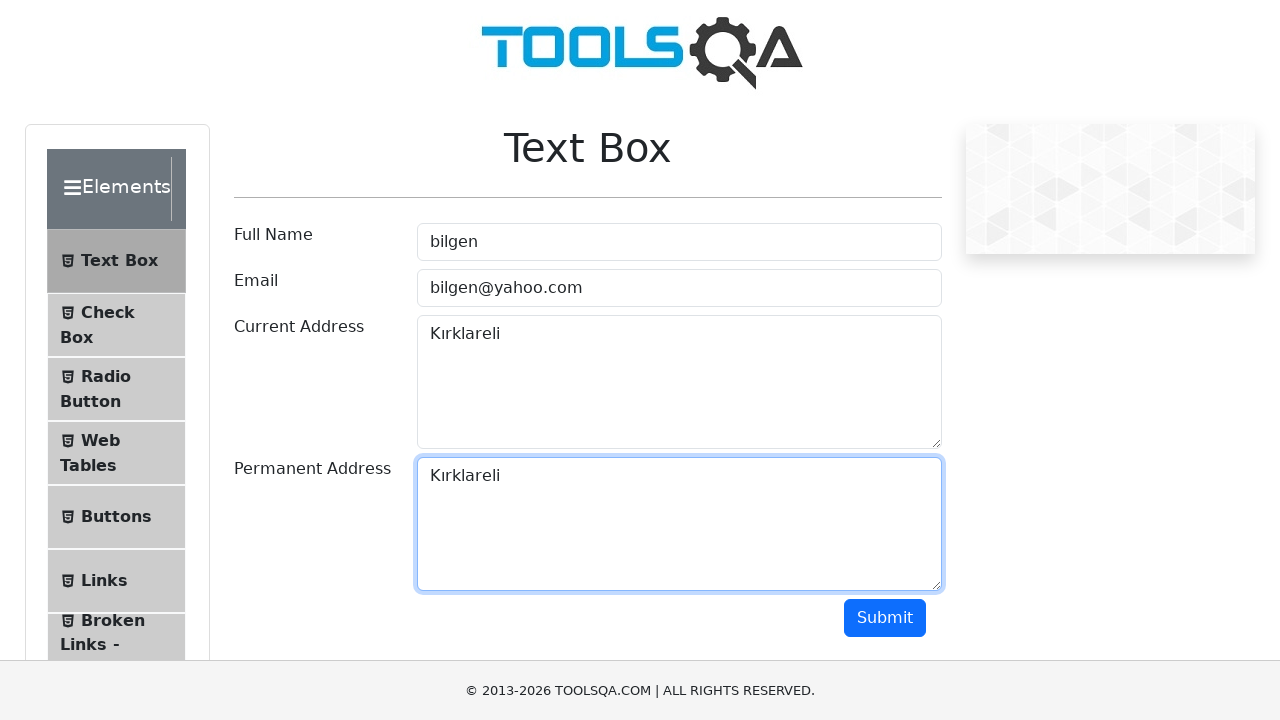

Clicked submit button at (885, 618) on button.btn
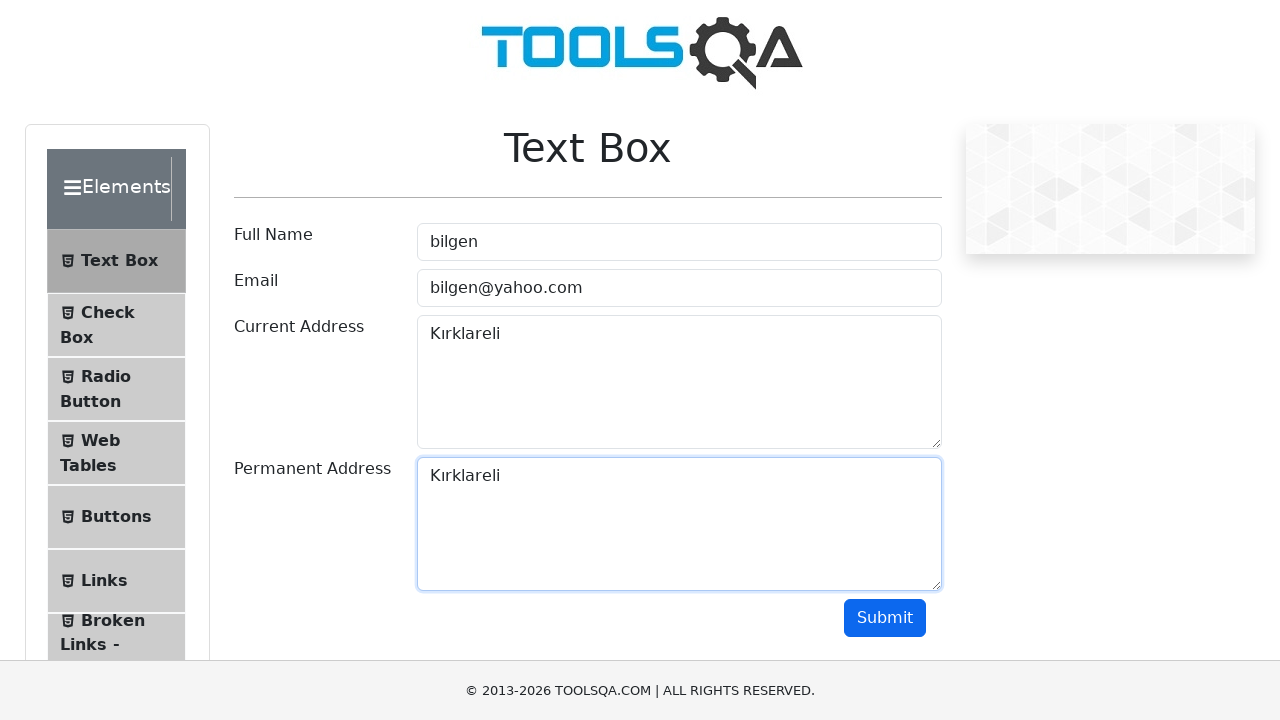

Output name field appeared
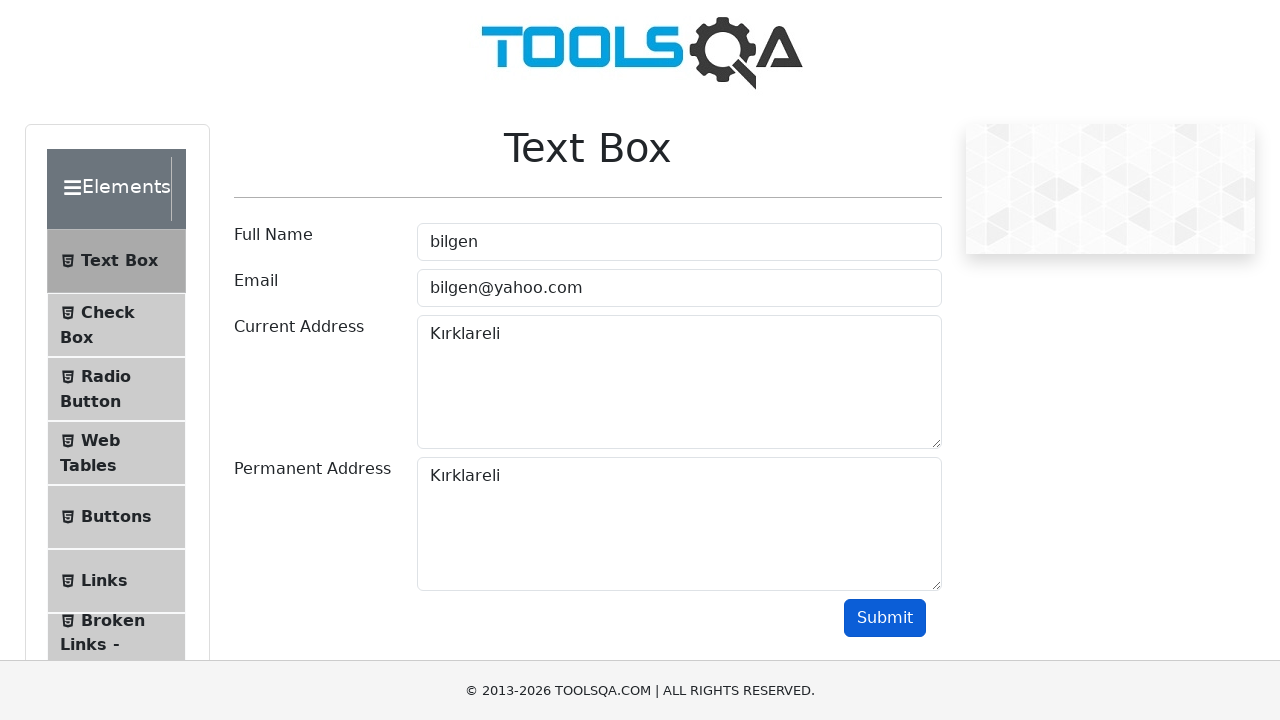

Output email field appeared
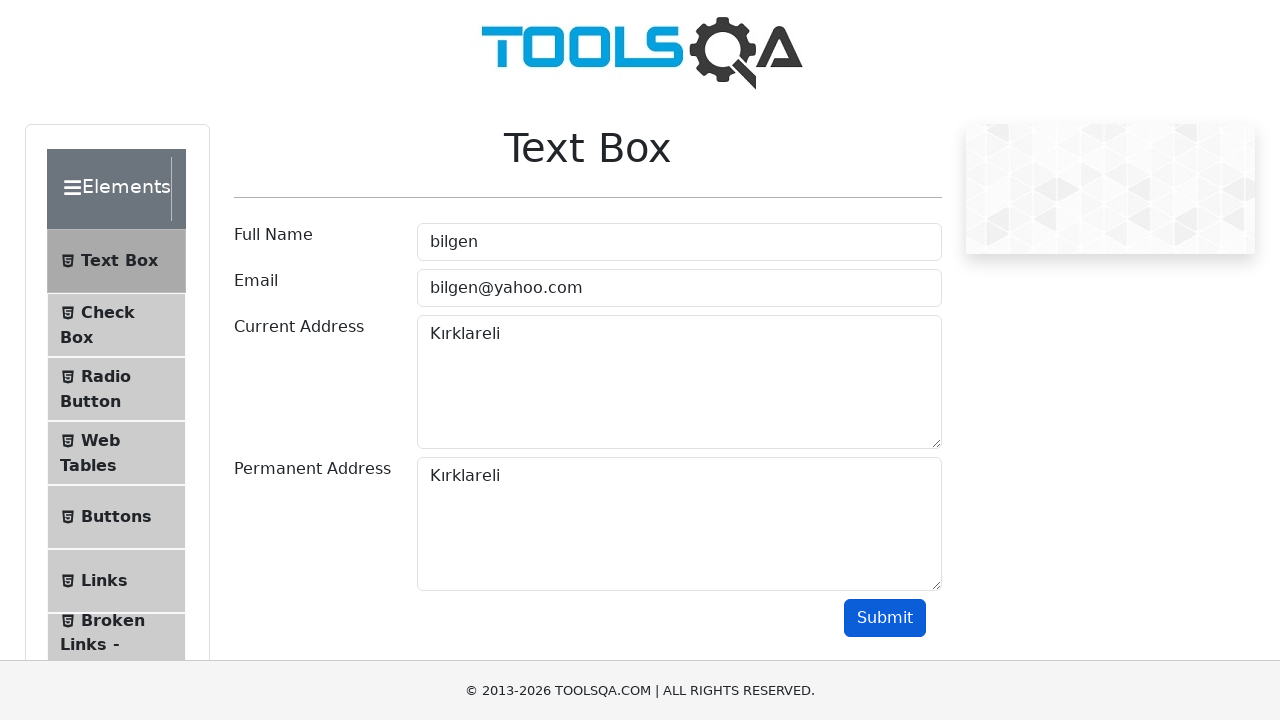

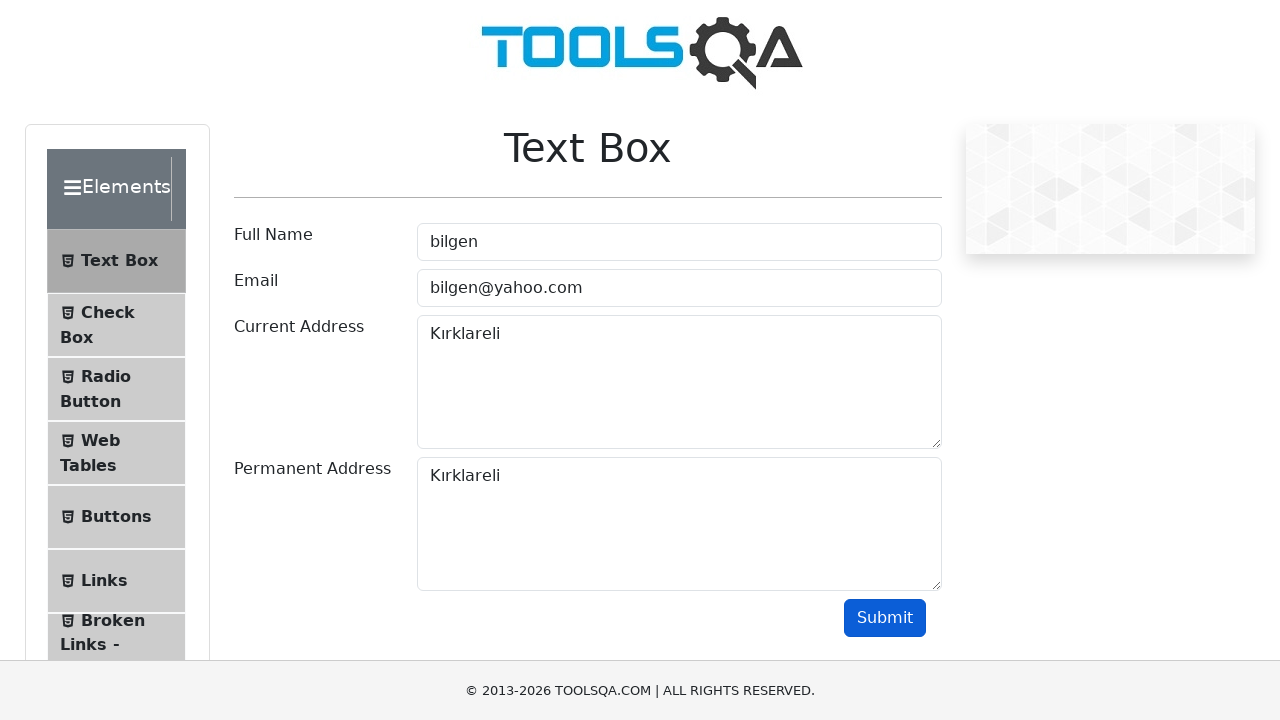